Automates gameplay of a browser-based game by clicking on game container, identifying enemies with hexadecimal values, converting them to binary, and clicking corresponding buttons to defeat them

Starting URL: https://flippybitandtheattackofthehexadecimalsfrombase16.com/

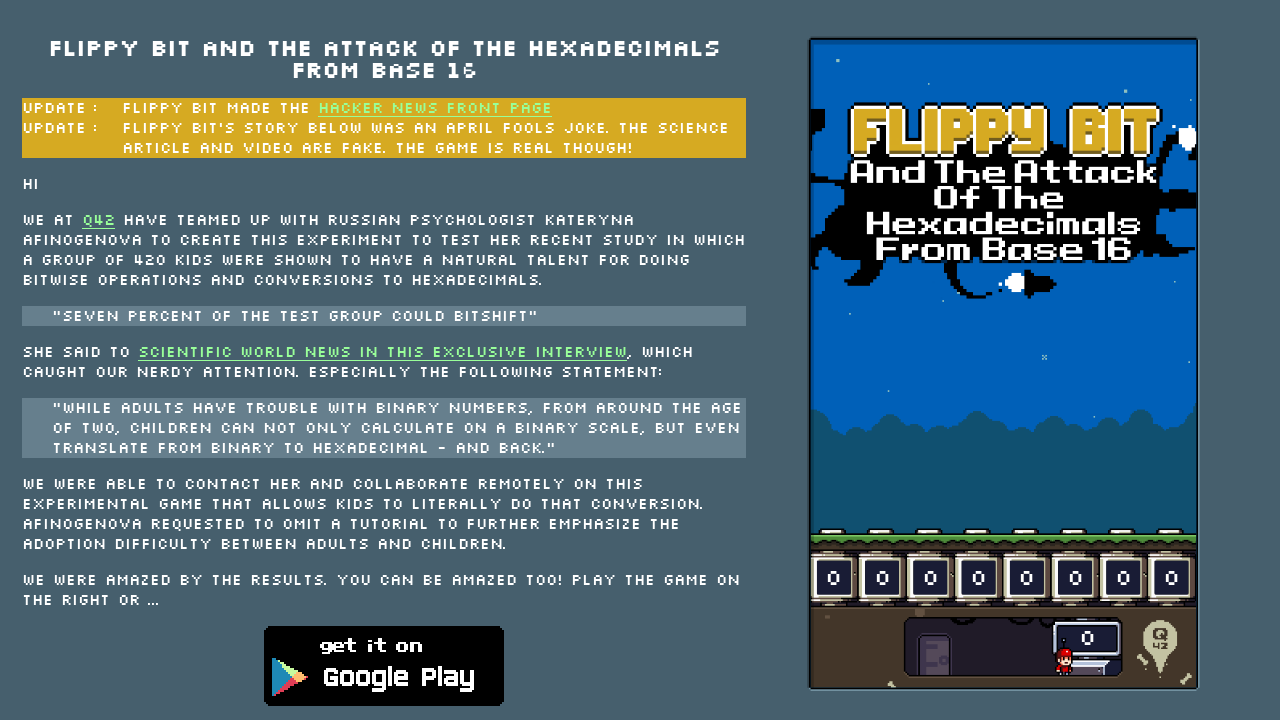

Clicked on game container to start the game at (1004, 365) on xpath=//*[@id="game-container"]
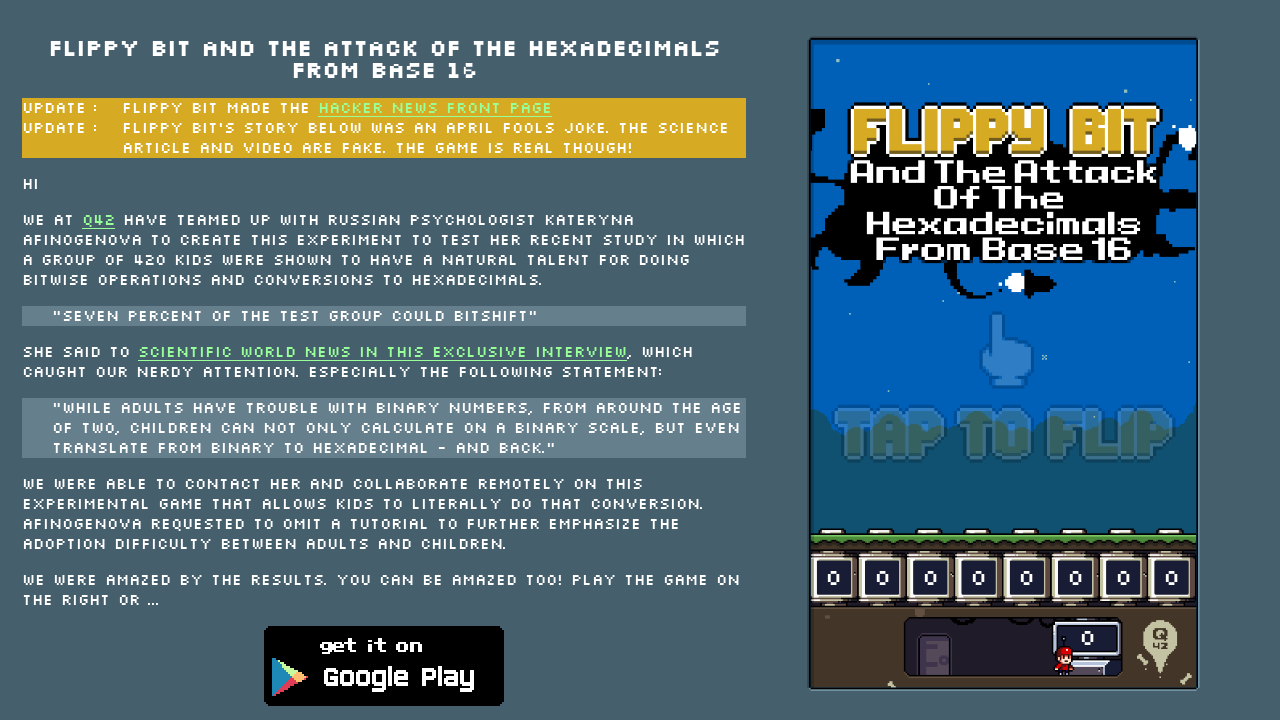

Retrieved all button elements with class 'tapper'
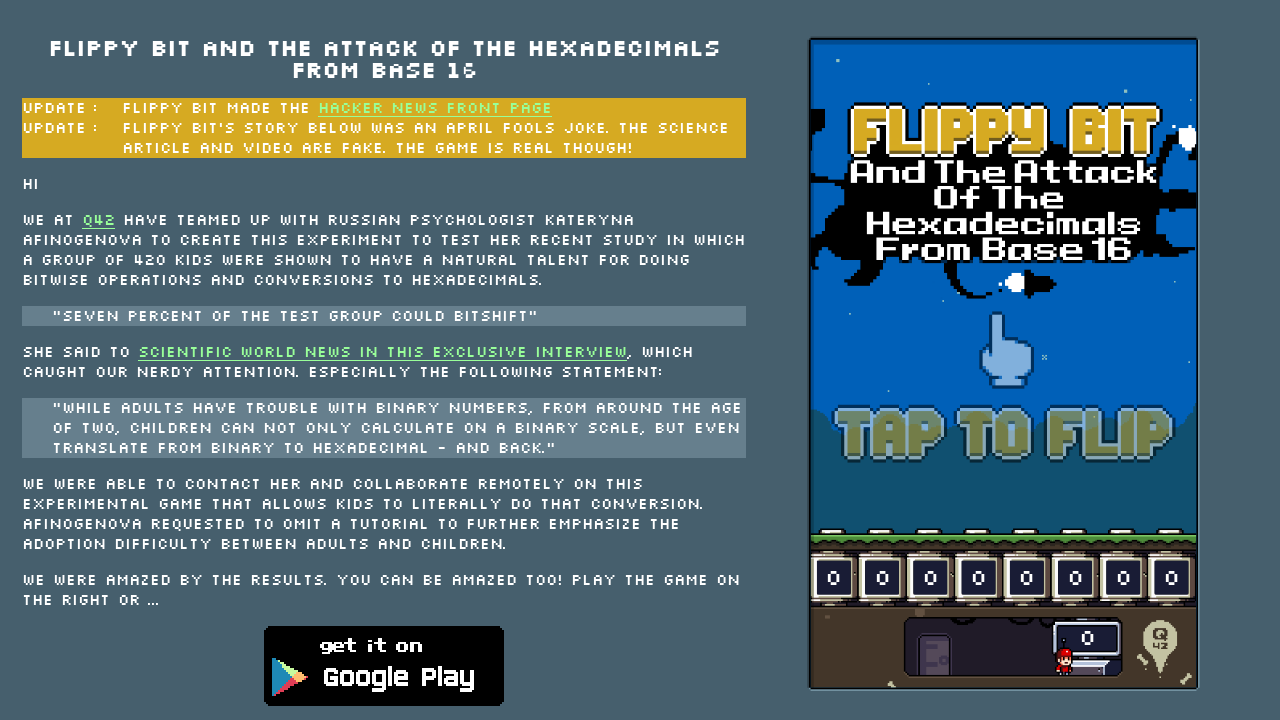

Started game loop iteration 1
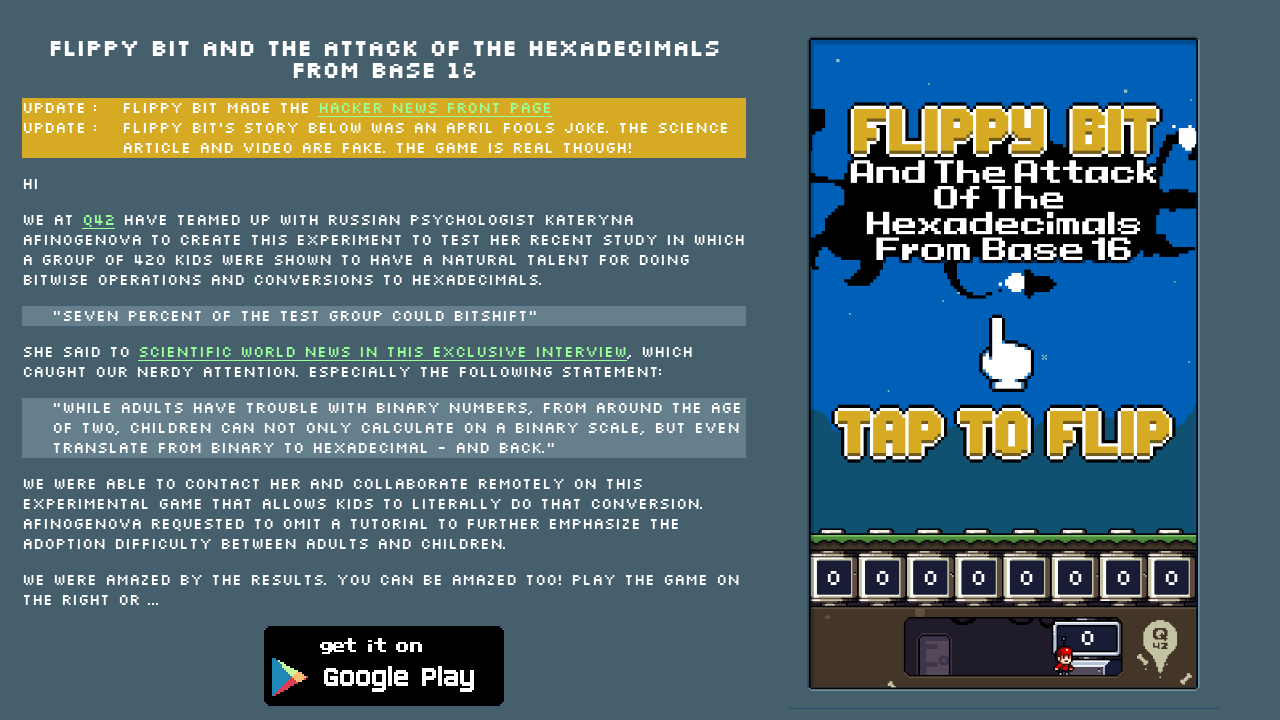

Found 0 enemy element(s) on screen
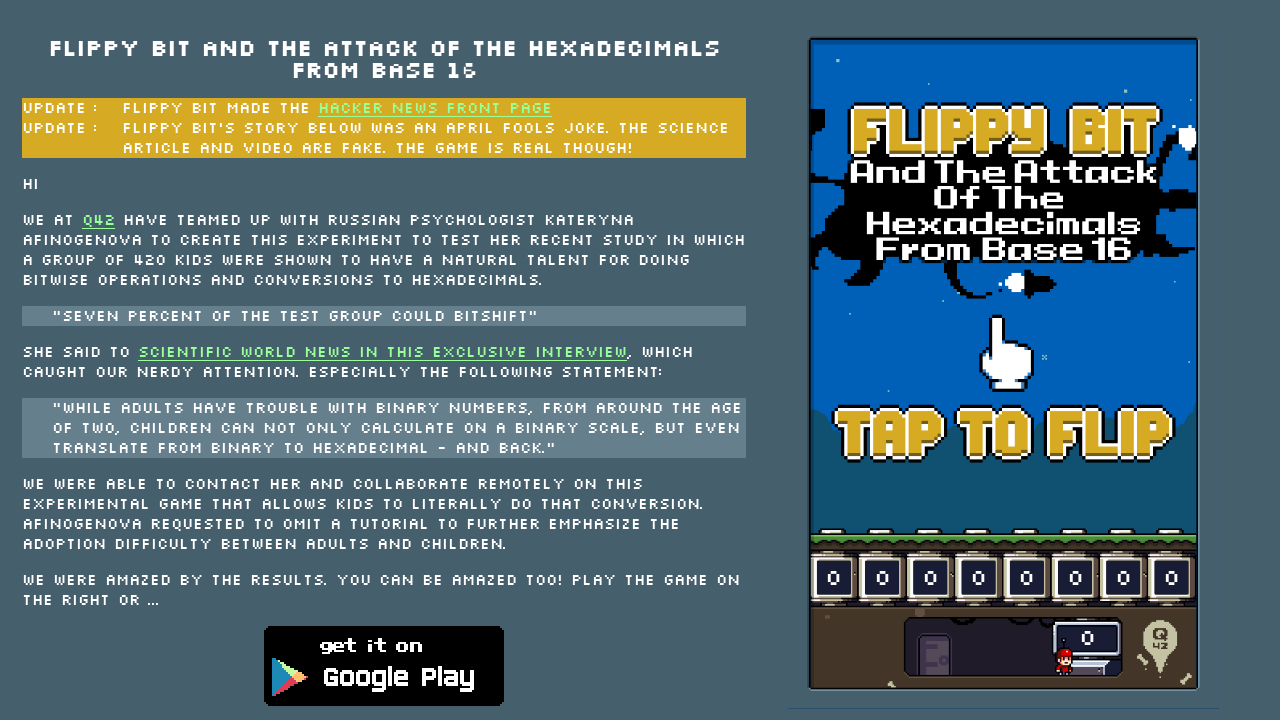

Found 0 enemy element(s) under attack
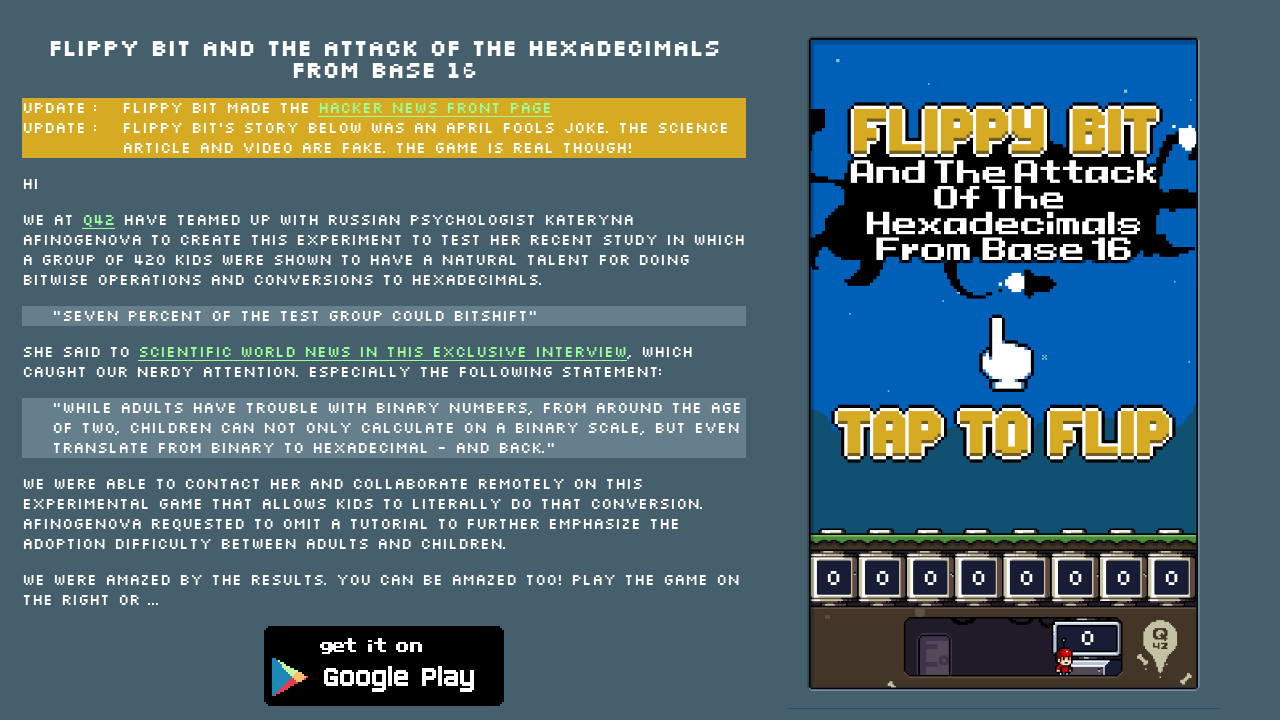

Completed game loop iteration, waiting before next iteration
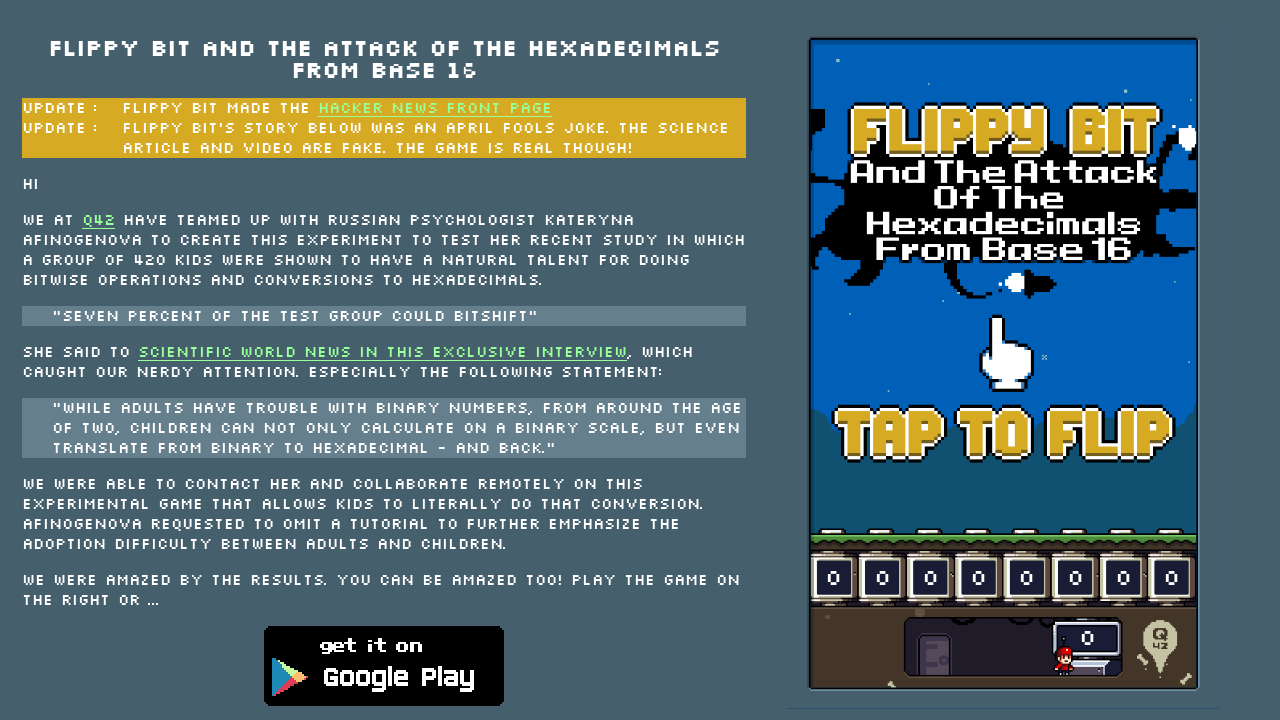

Started game loop iteration 2
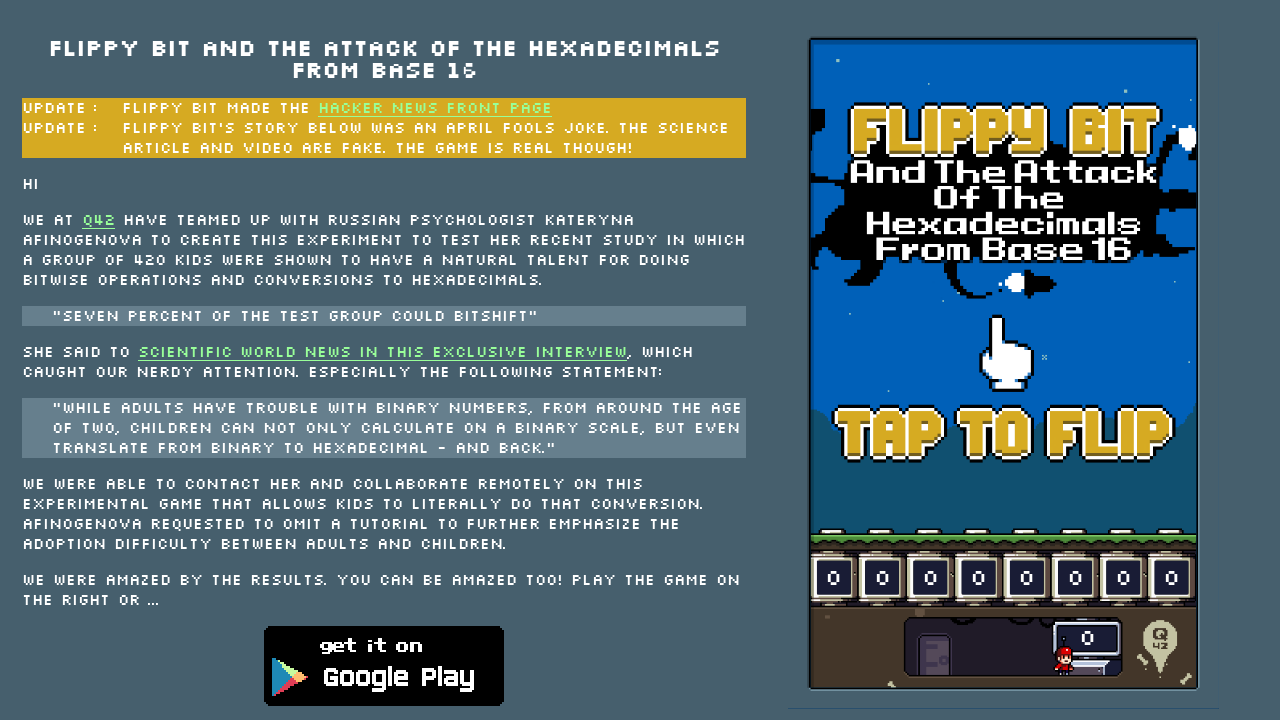

Found 0 enemy element(s) on screen
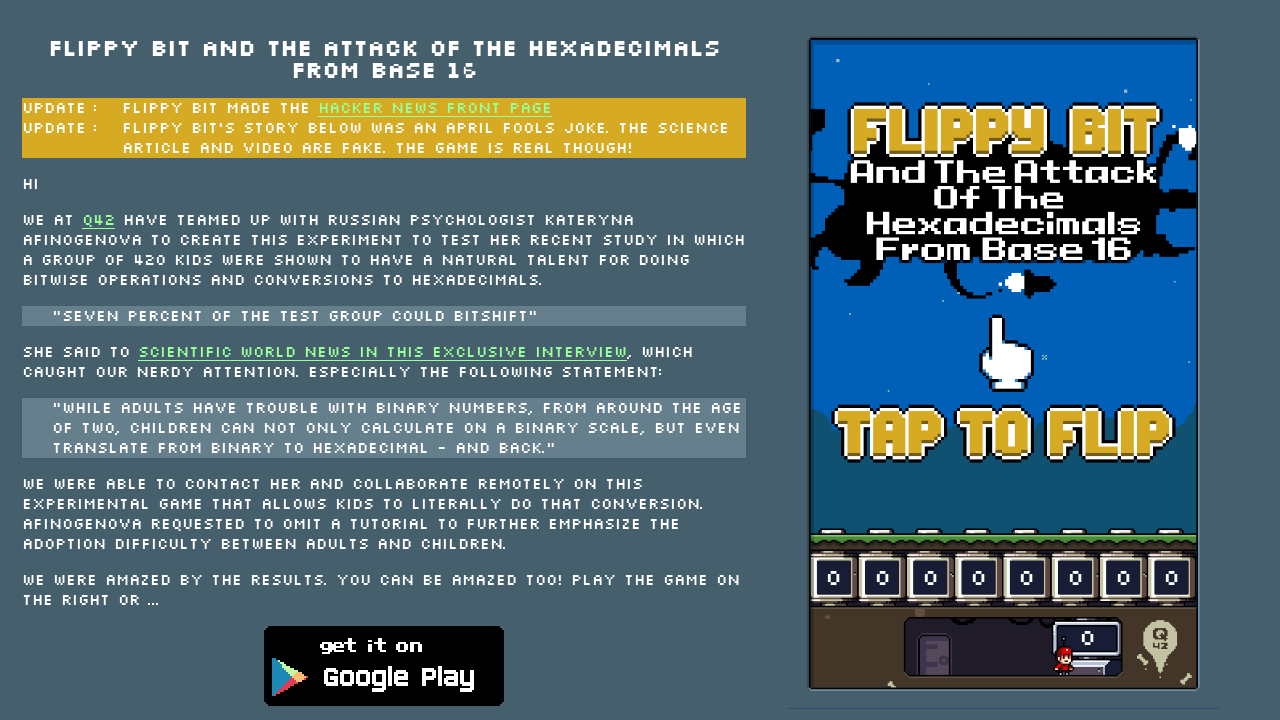

Found 0 enemy element(s) under attack
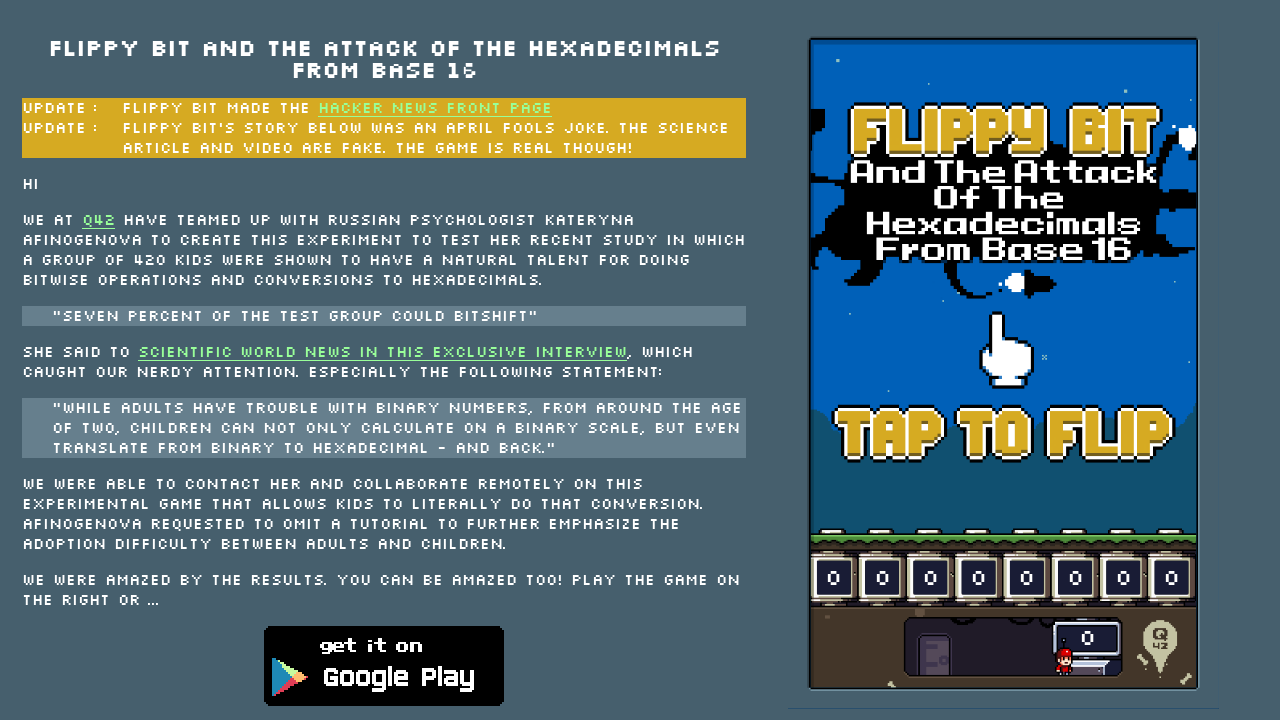

Completed game loop iteration, waiting before next iteration
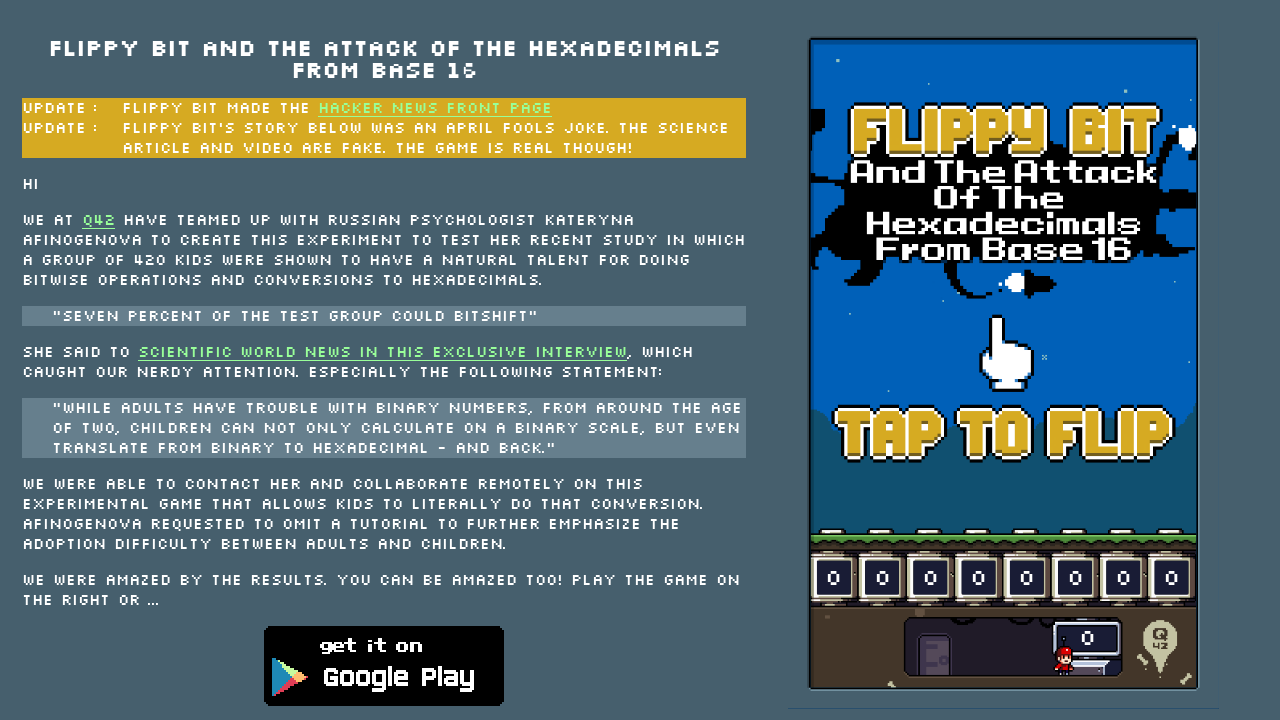

Started game loop iteration 3
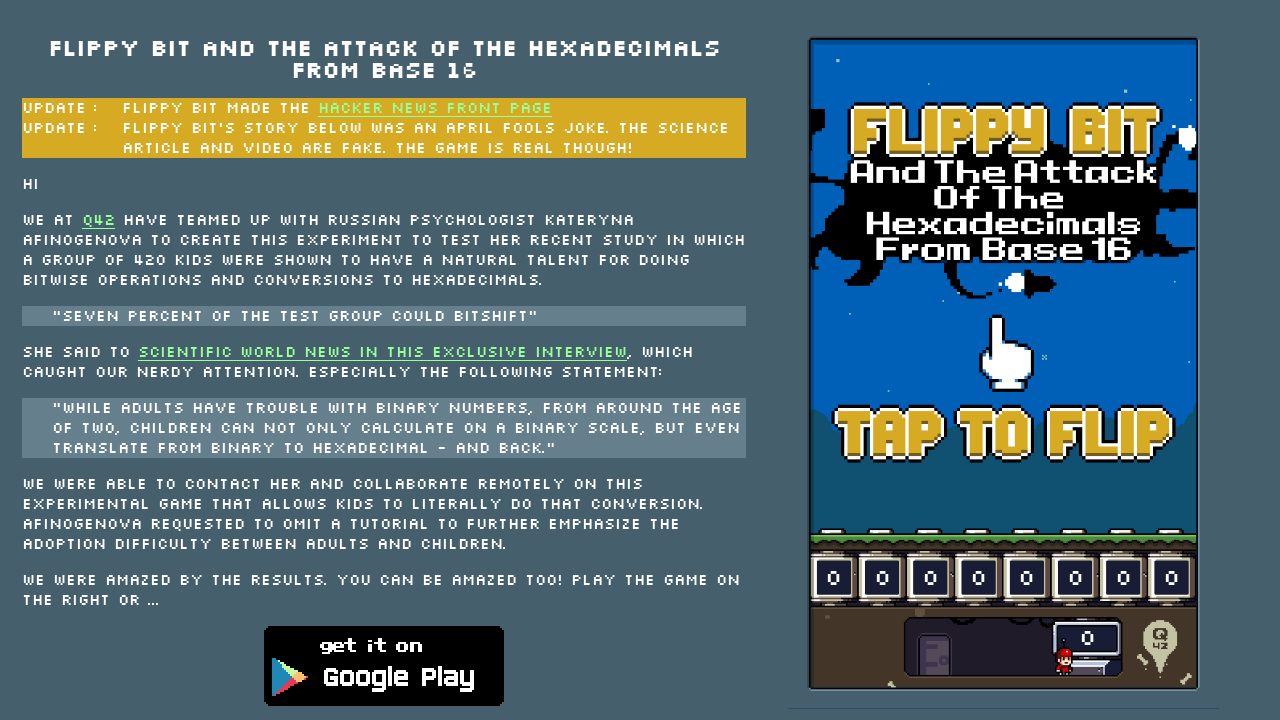

Found 0 enemy element(s) on screen
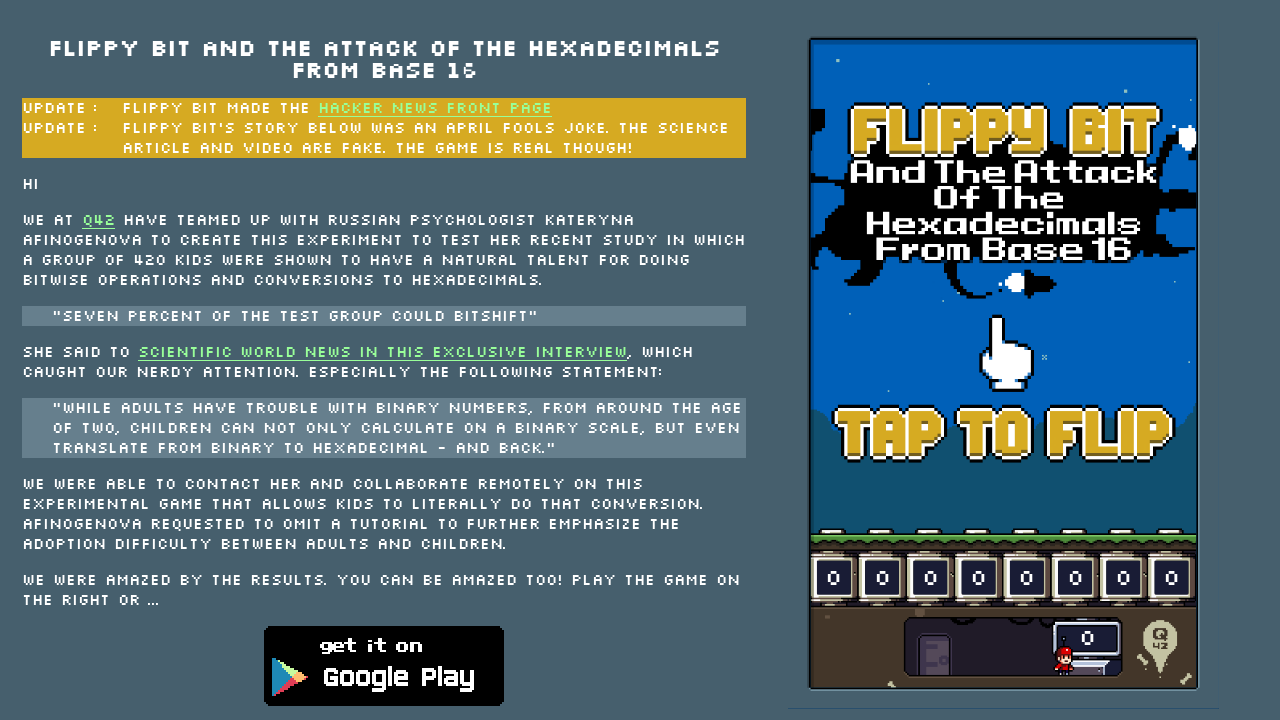

Found 0 enemy element(s) under attack
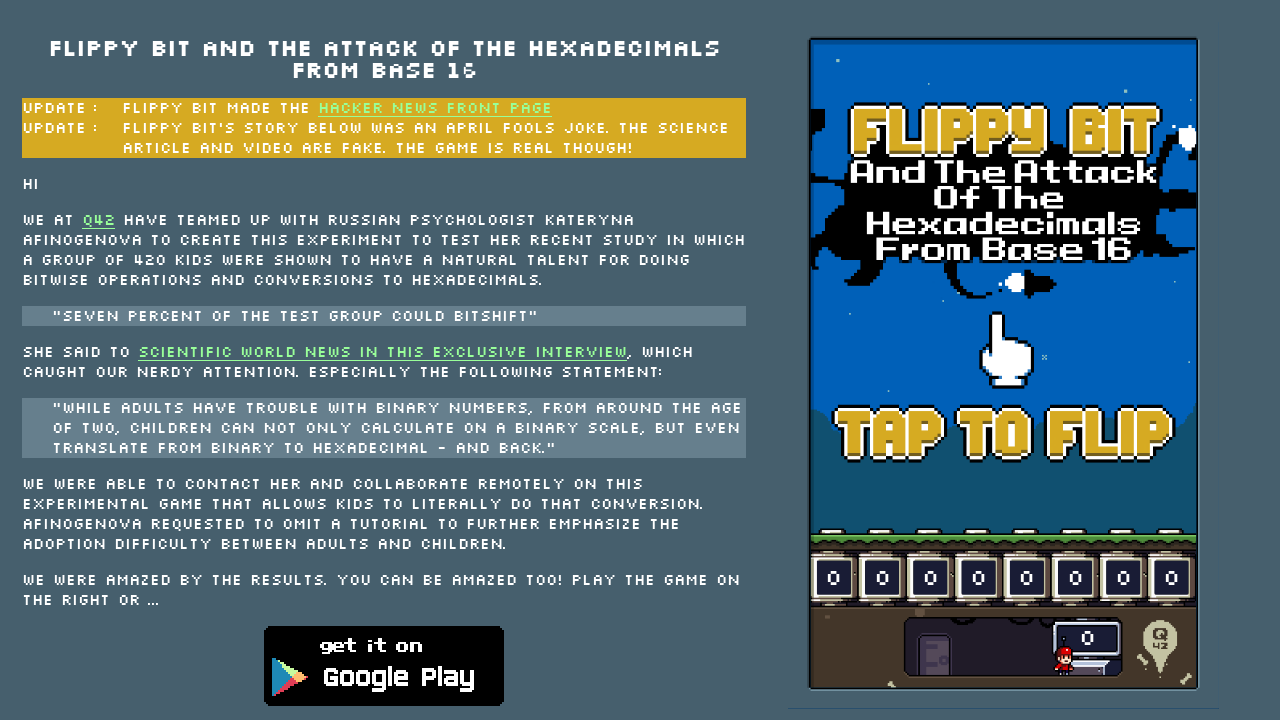

Completed game loop iteration, waiting before next iteration
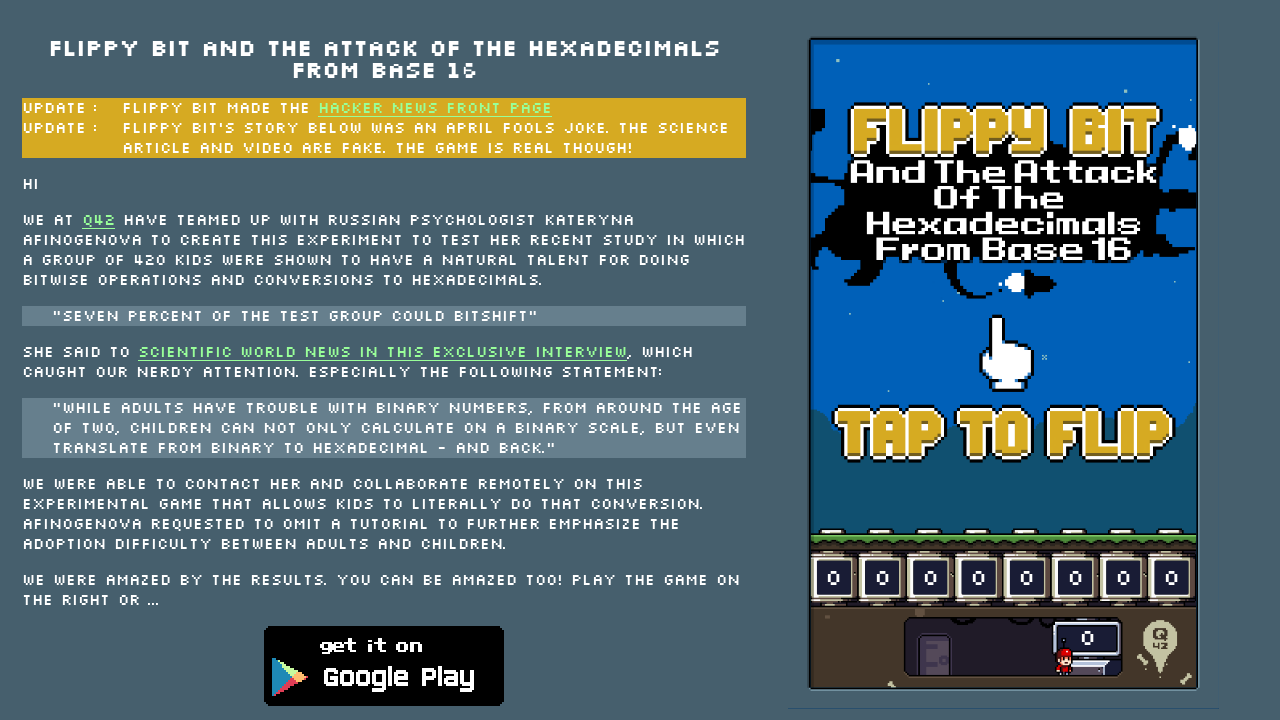

Started game loop iteration 4
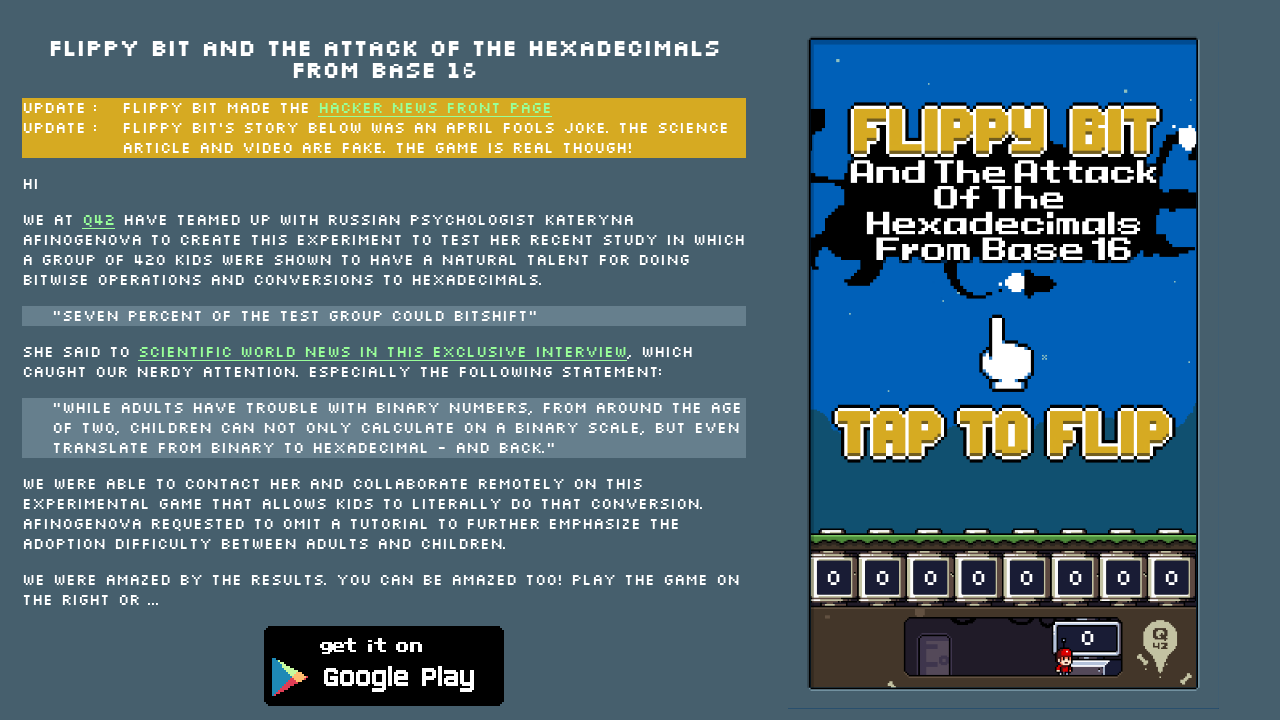

Found 0 enemy element(s) on screen
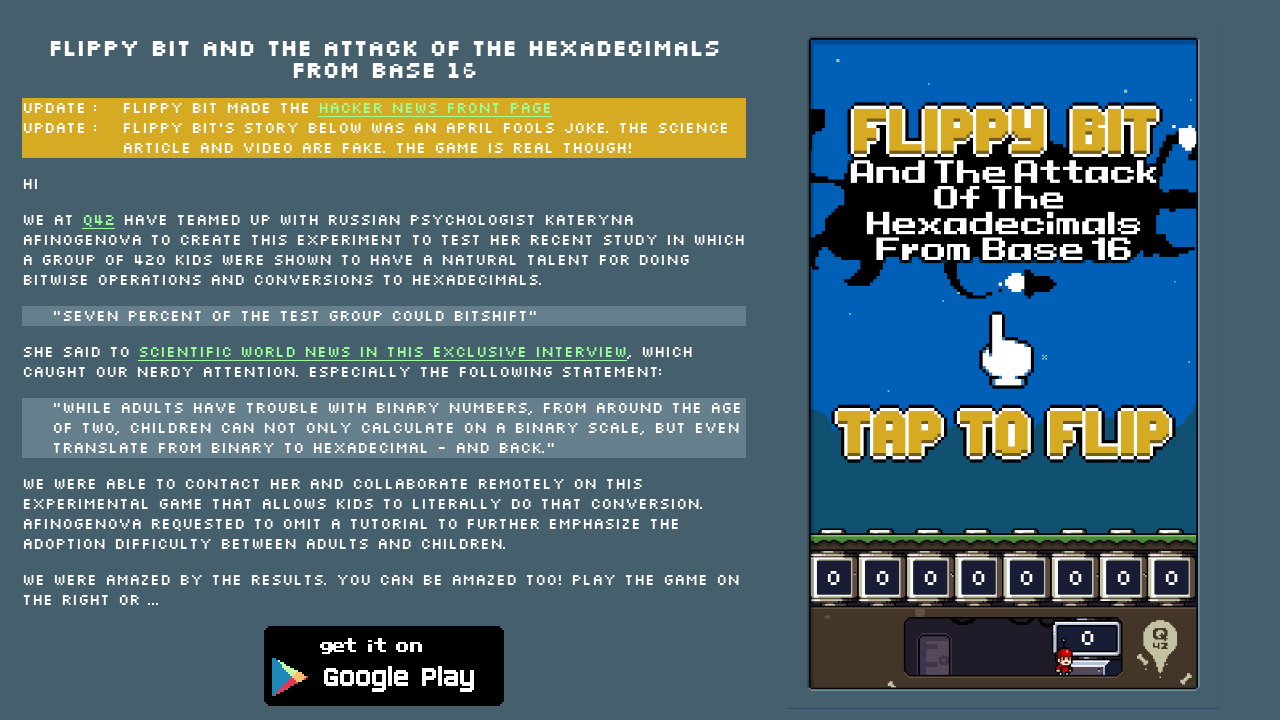

Found 0 enemy element(s) under attack
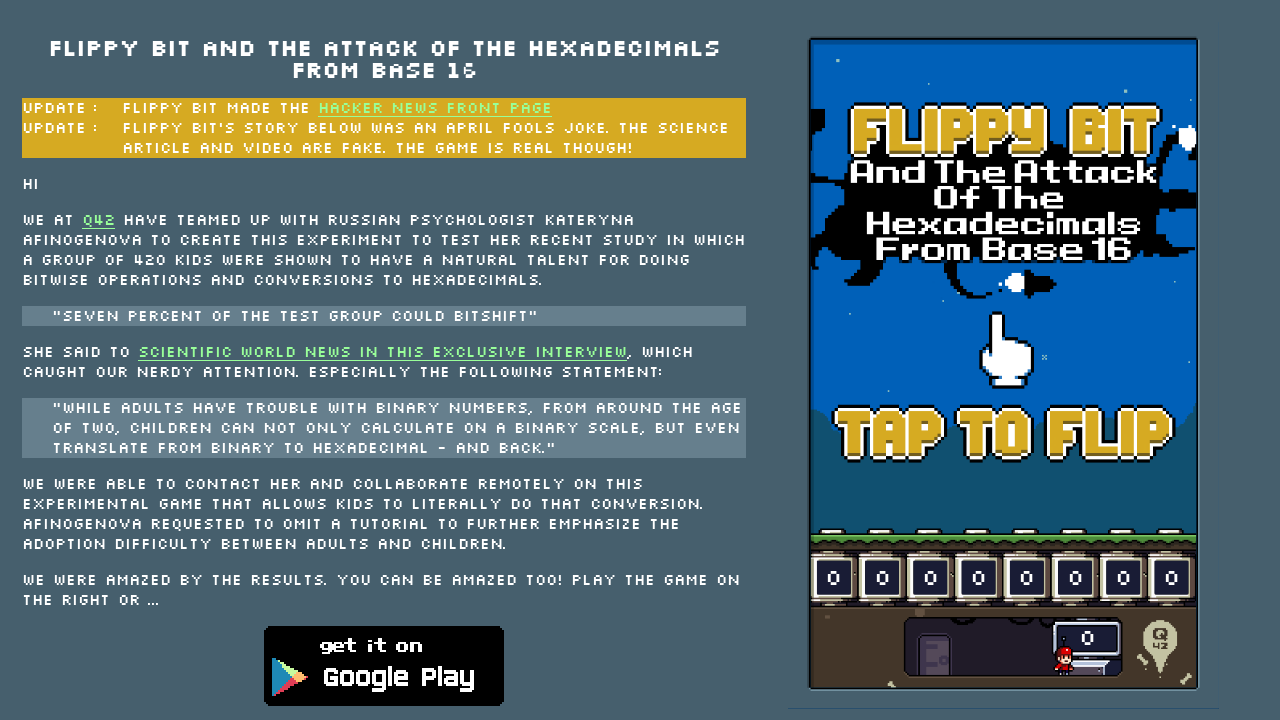

Completed game loop iteration, waiting before next iteration
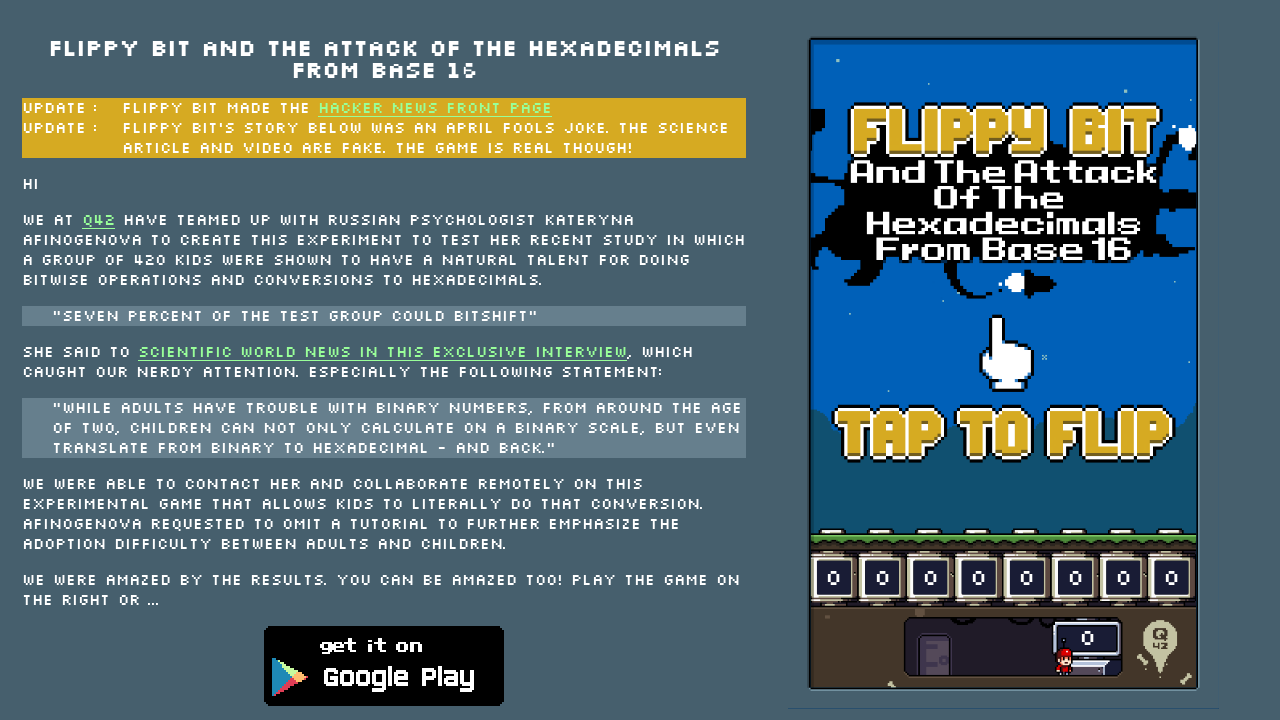

Started game loop iteration 5
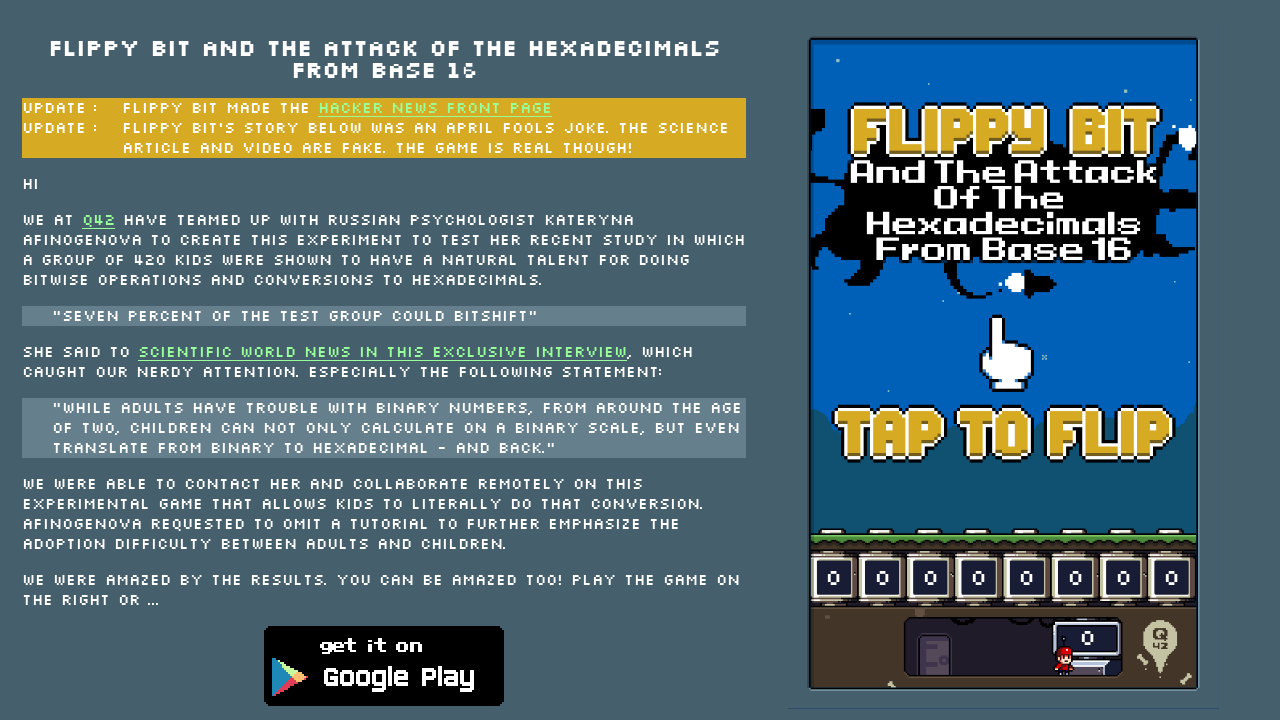

Found 0 enemy element(s) on screen
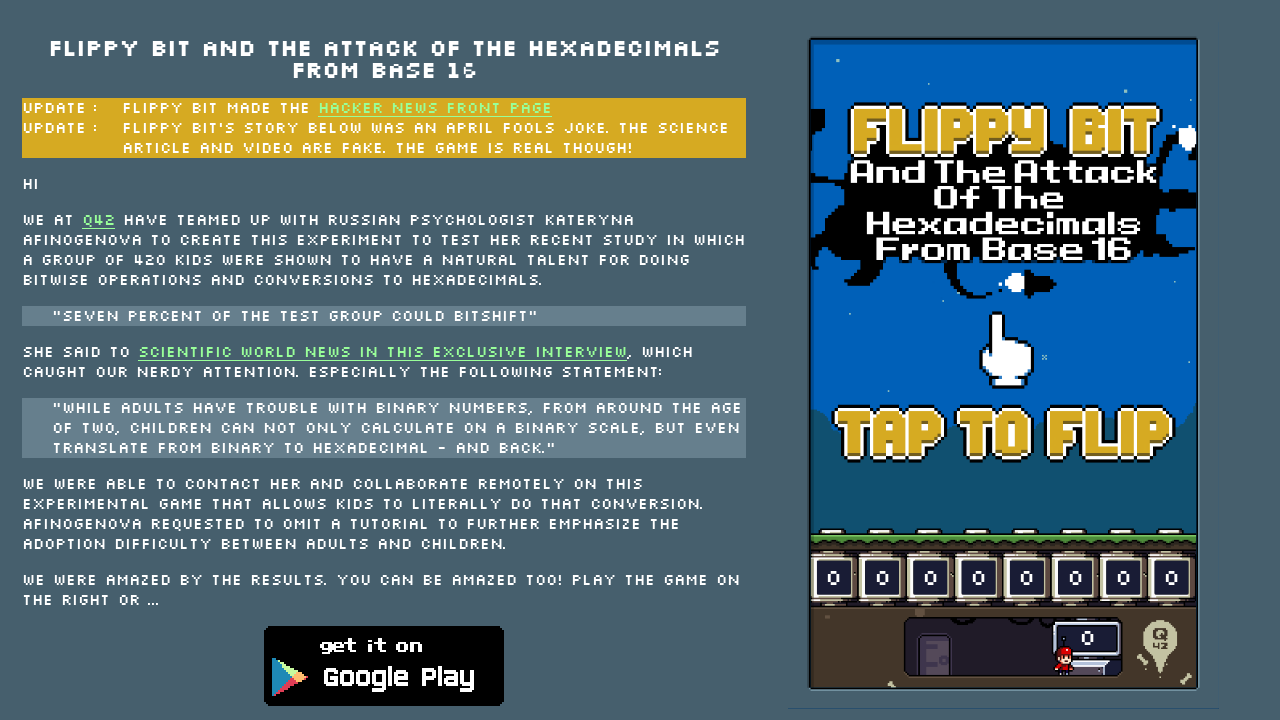

Found 0 enemy element(s) under attack
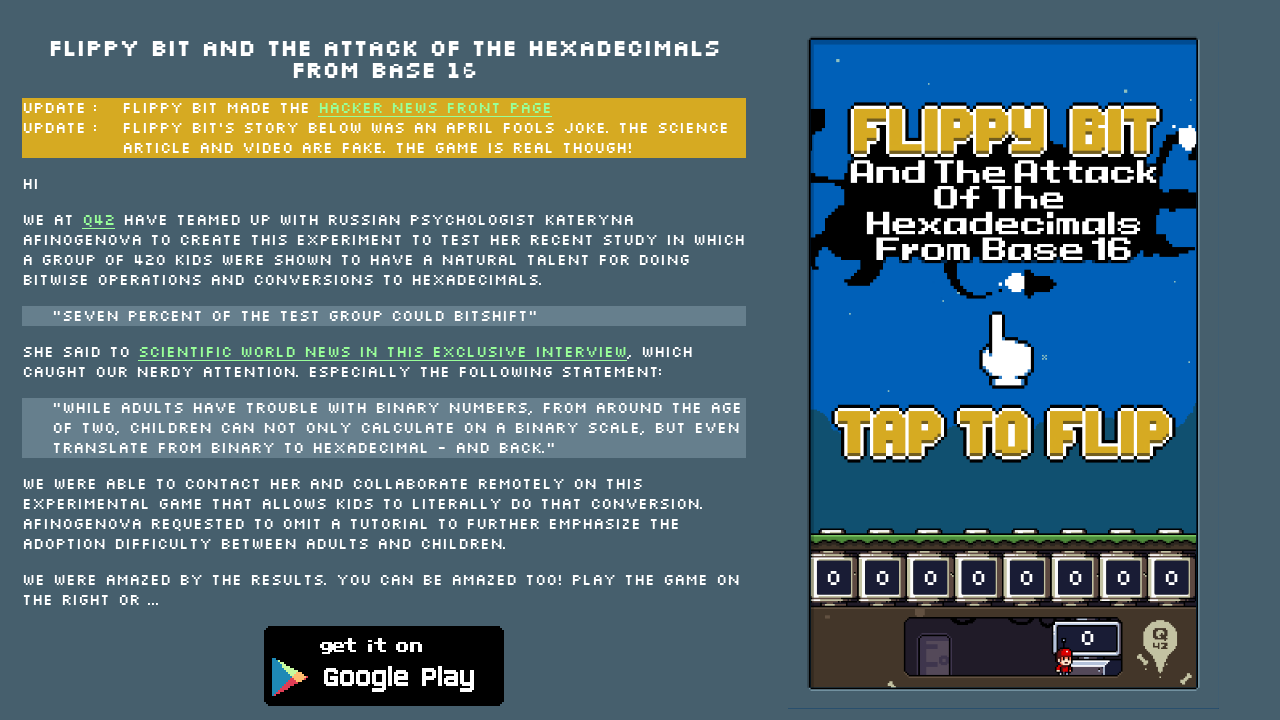

Completed game loop iteration, waiting before next iteration
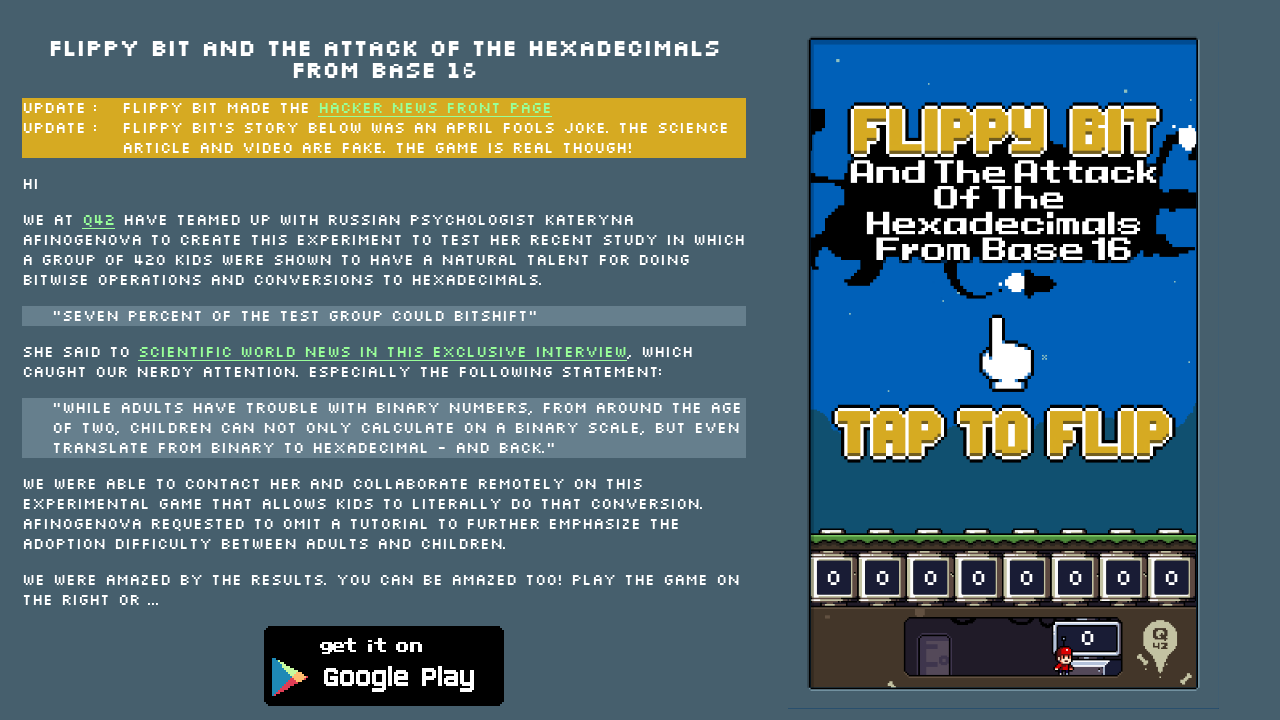

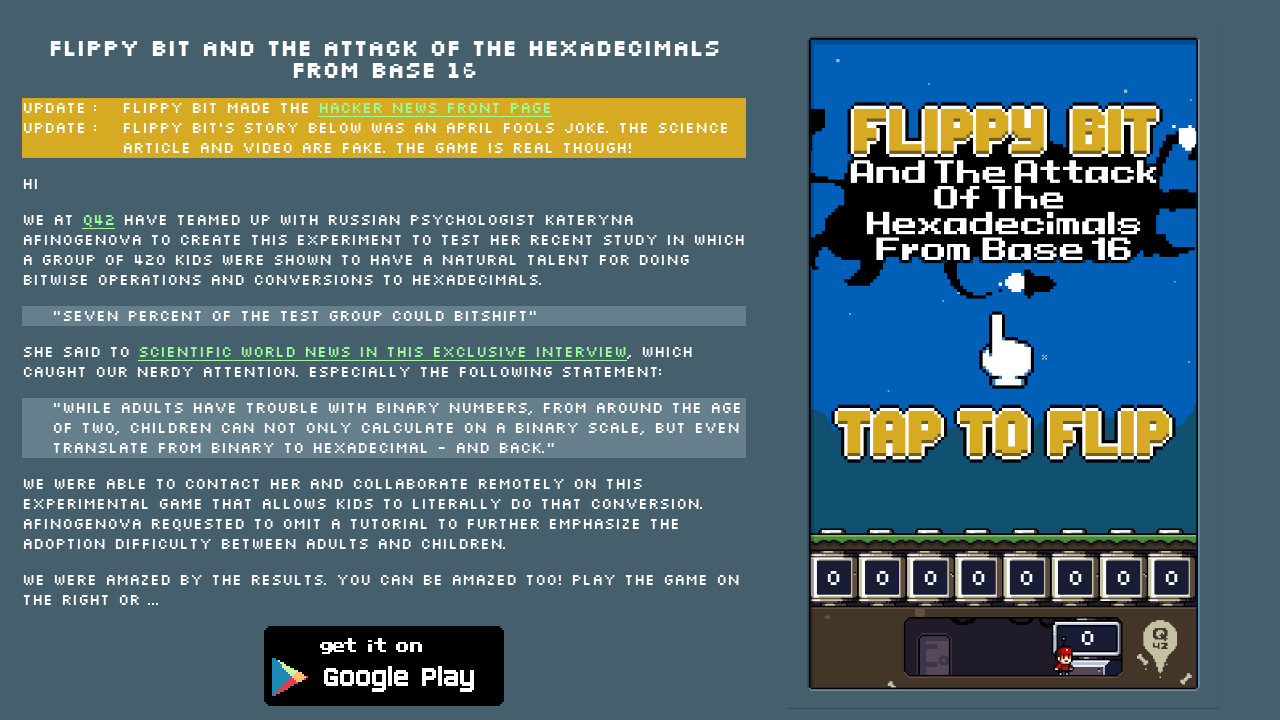